Tests navigation to Nokia Lumia 1520 product page and verifies the price is displayed

Starting URL: https://www.demoblaze.com/

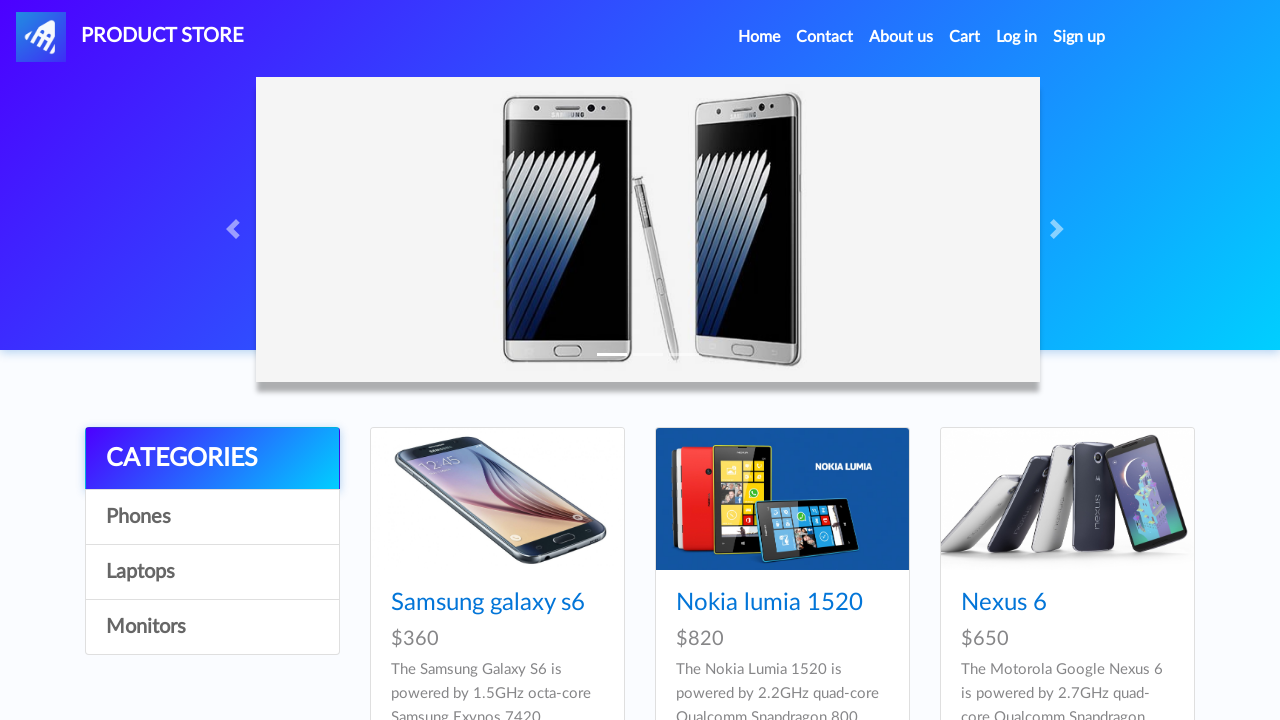

Clicked on Nokia Lumia 1520 product link at (782, 499) on div a[href='prod.html?idp_=2']
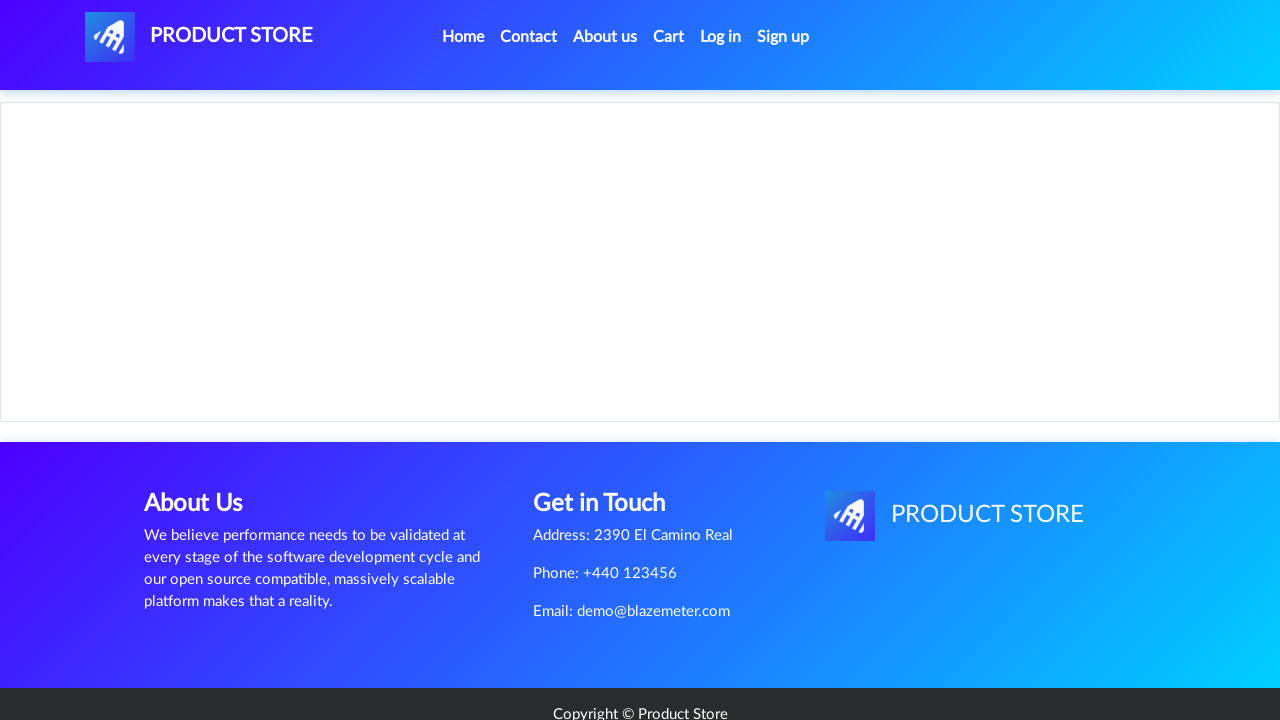

Verified price $820 is displayed on Nokia Lumia 1520 product page
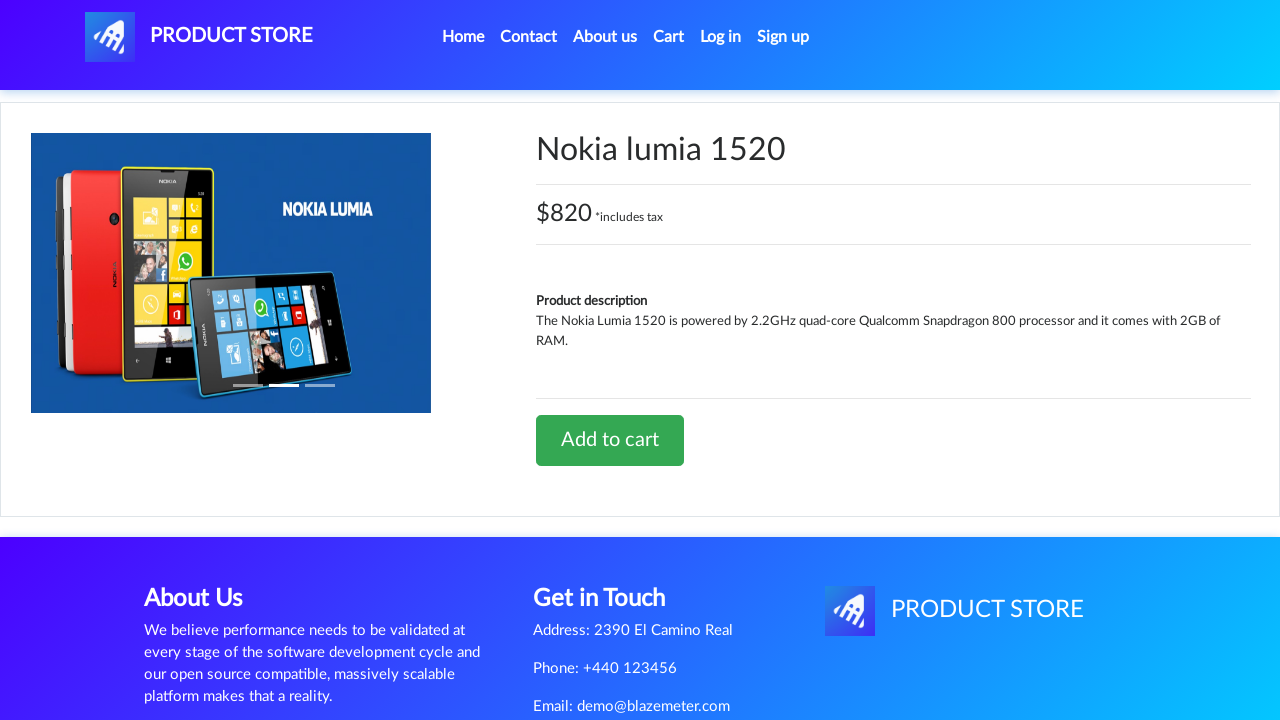

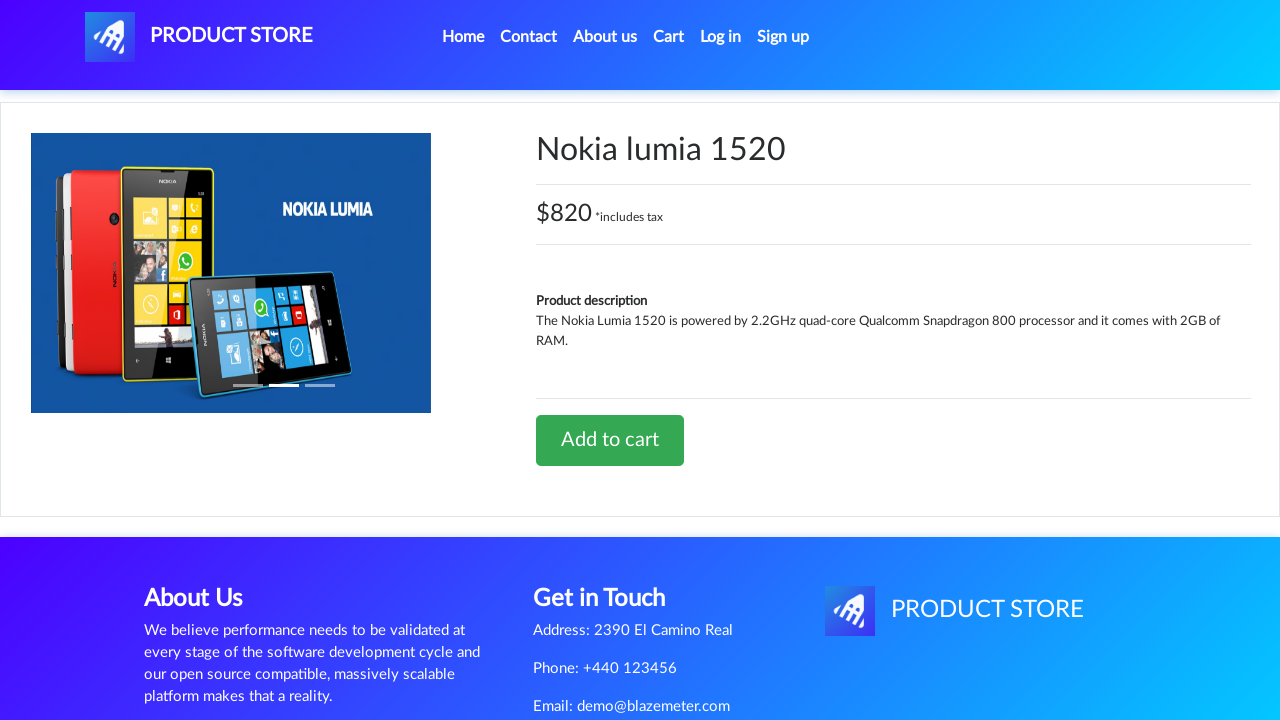